Navigates to CRM Pro website and clicks the Sign Up link after waiting for it to be ready

Starting URL: https://classic.crmpro.com/

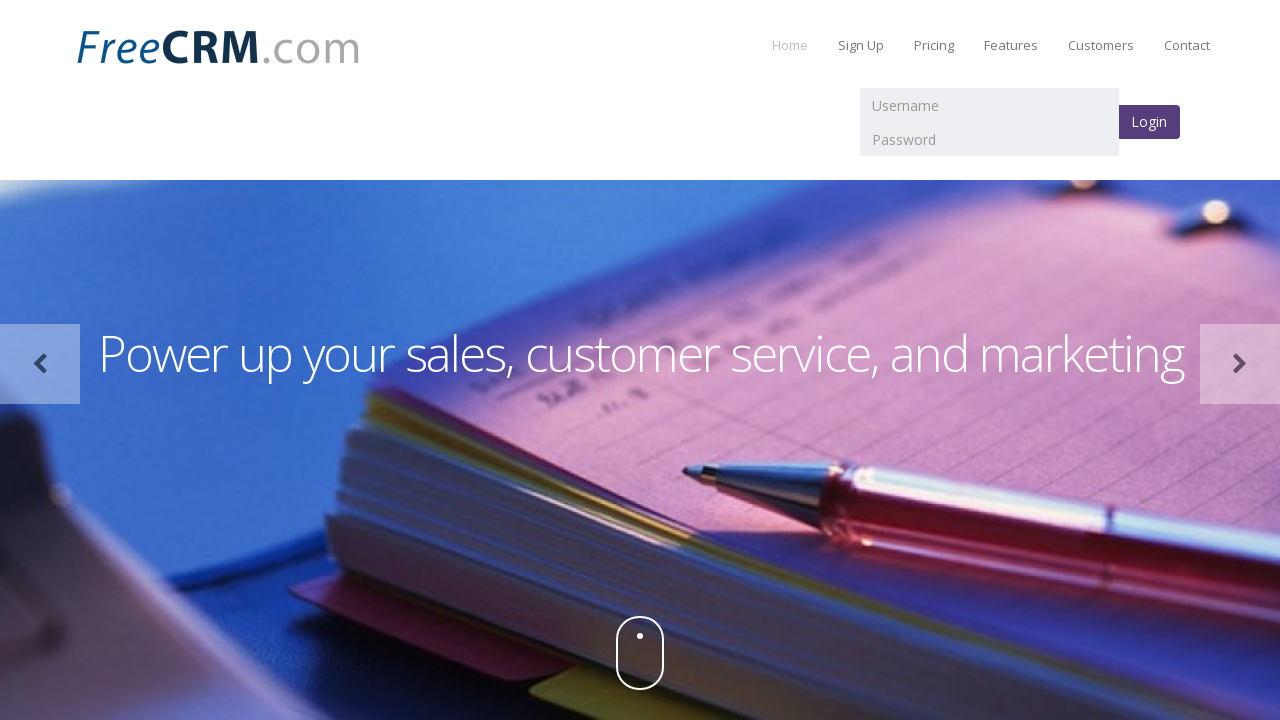

Navigated to CRM Pro website
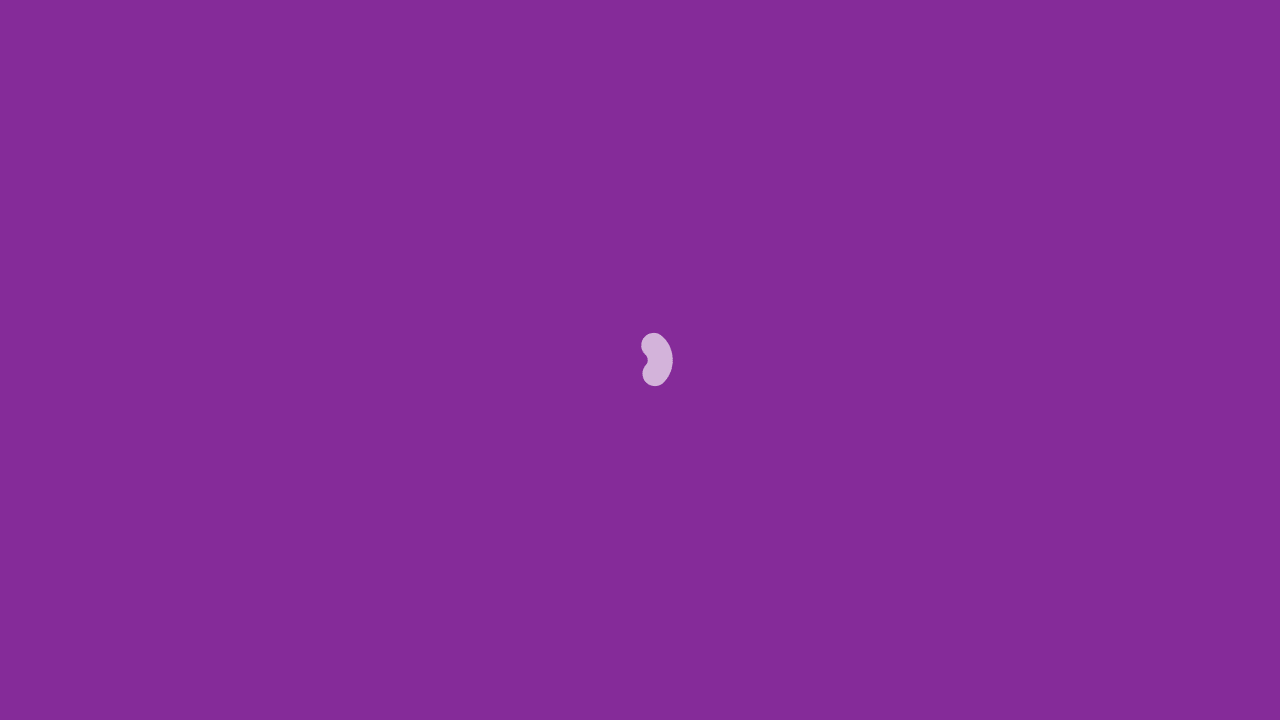

Clicked Sign Up link after waiting for it to be ready at (861, 45) on text=Sign Up
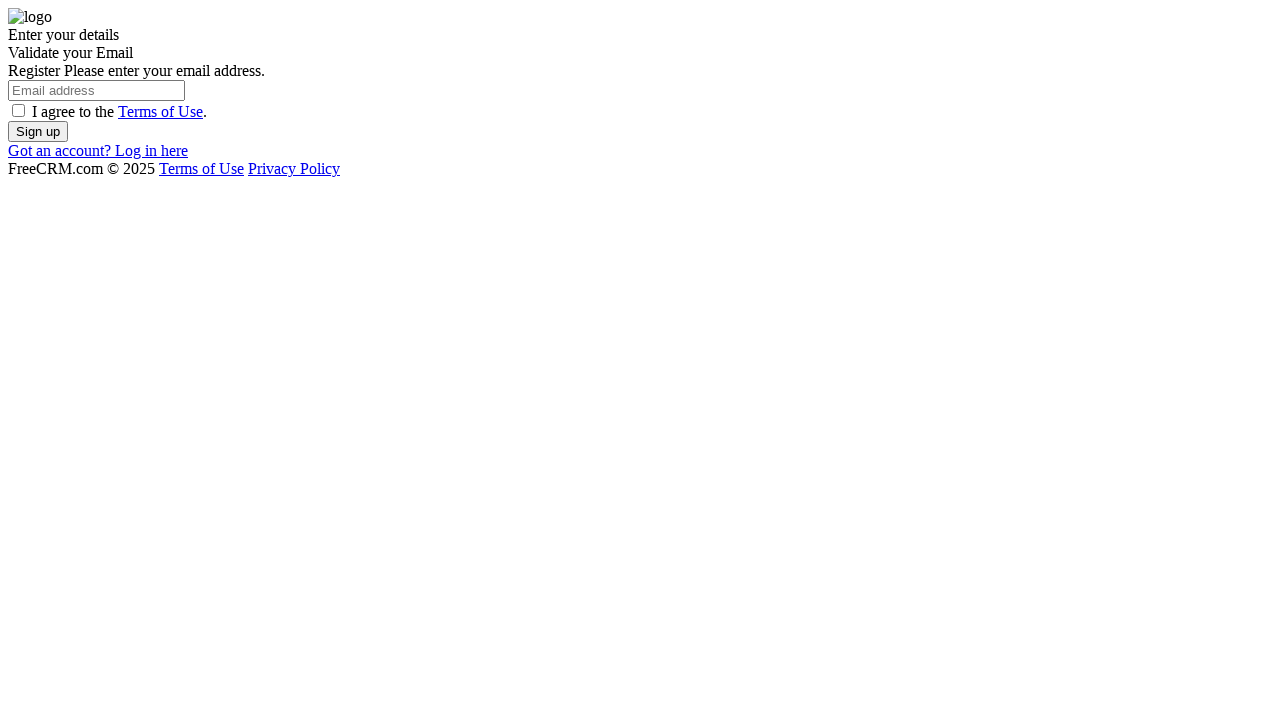

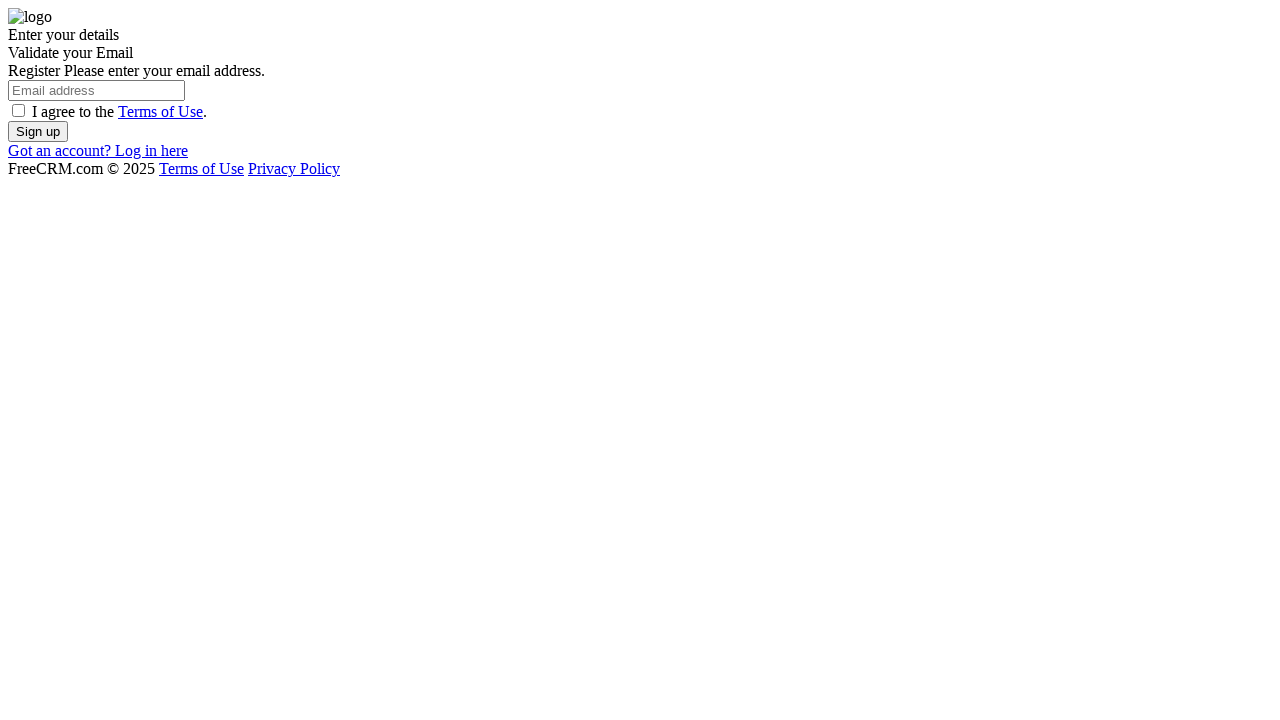